Tests simple JavaScript alert handling by clicking a button that triggers an alert, then accepting the alert dialog.

Starting URL: https://demoqa.com/alerts

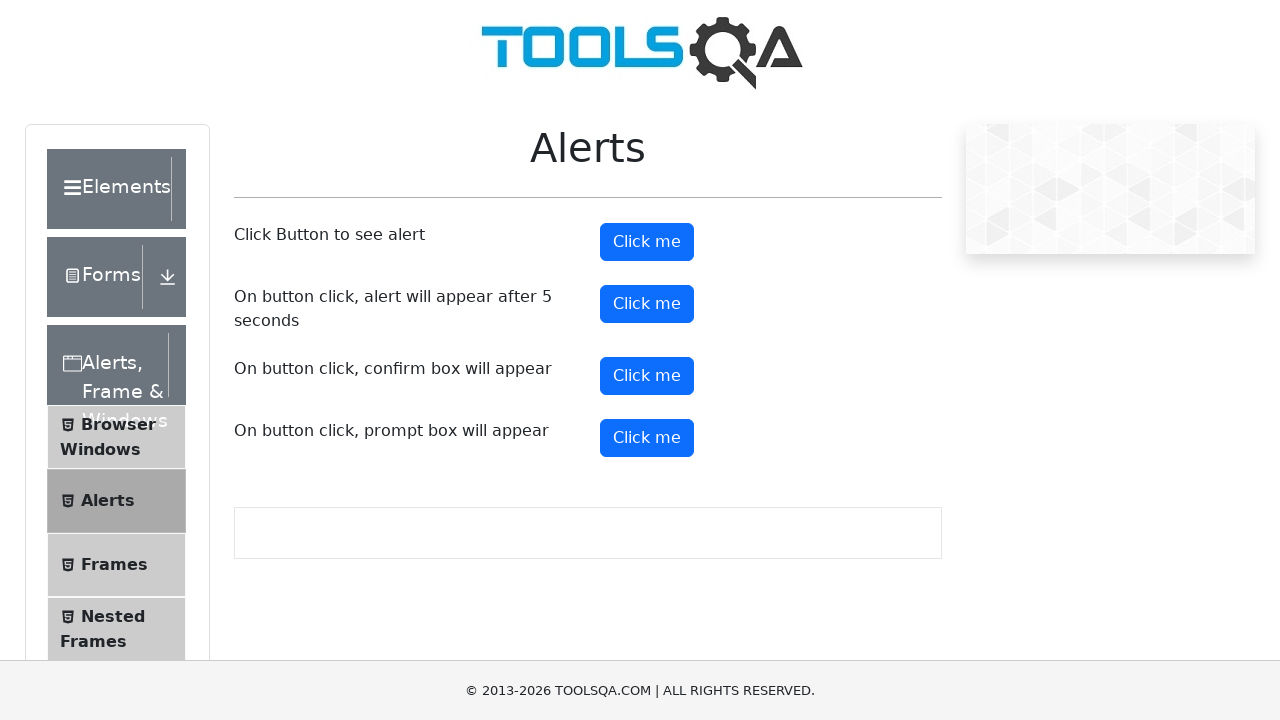

Clicked the alert button to trigger JavaScript alert at (647, 242) on #alertButton
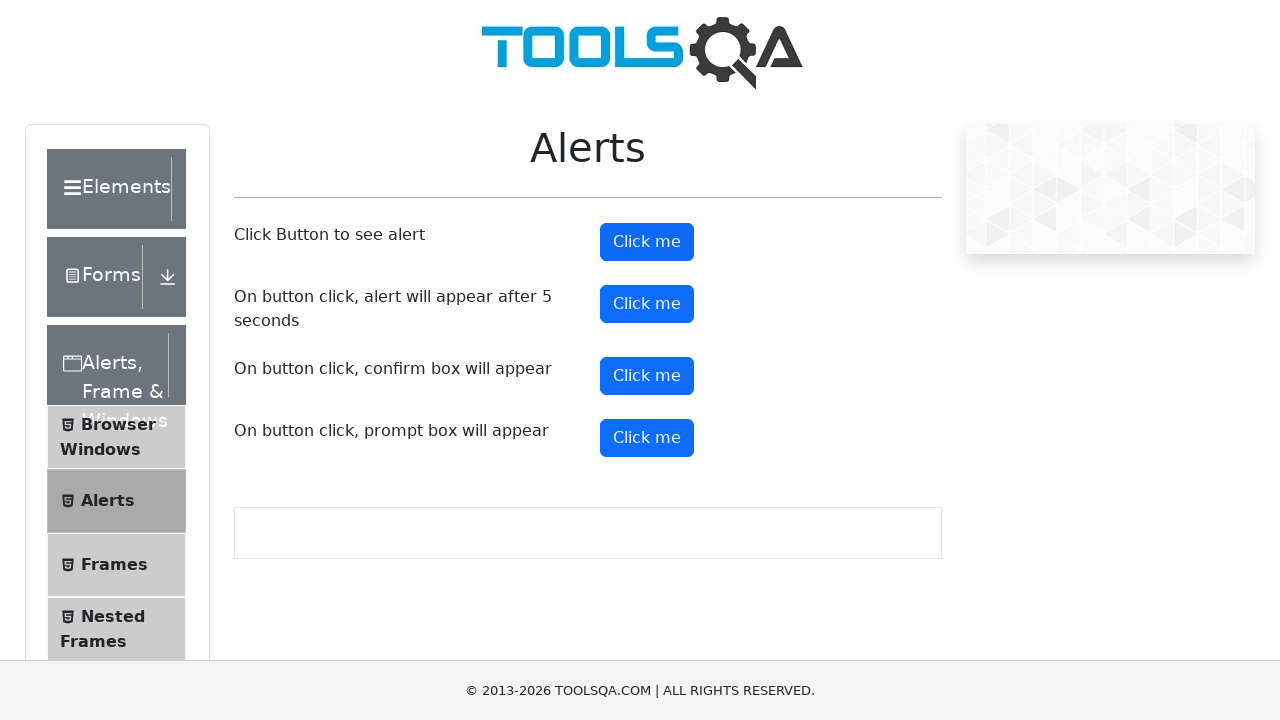

Set up dialog handler to accept alerts
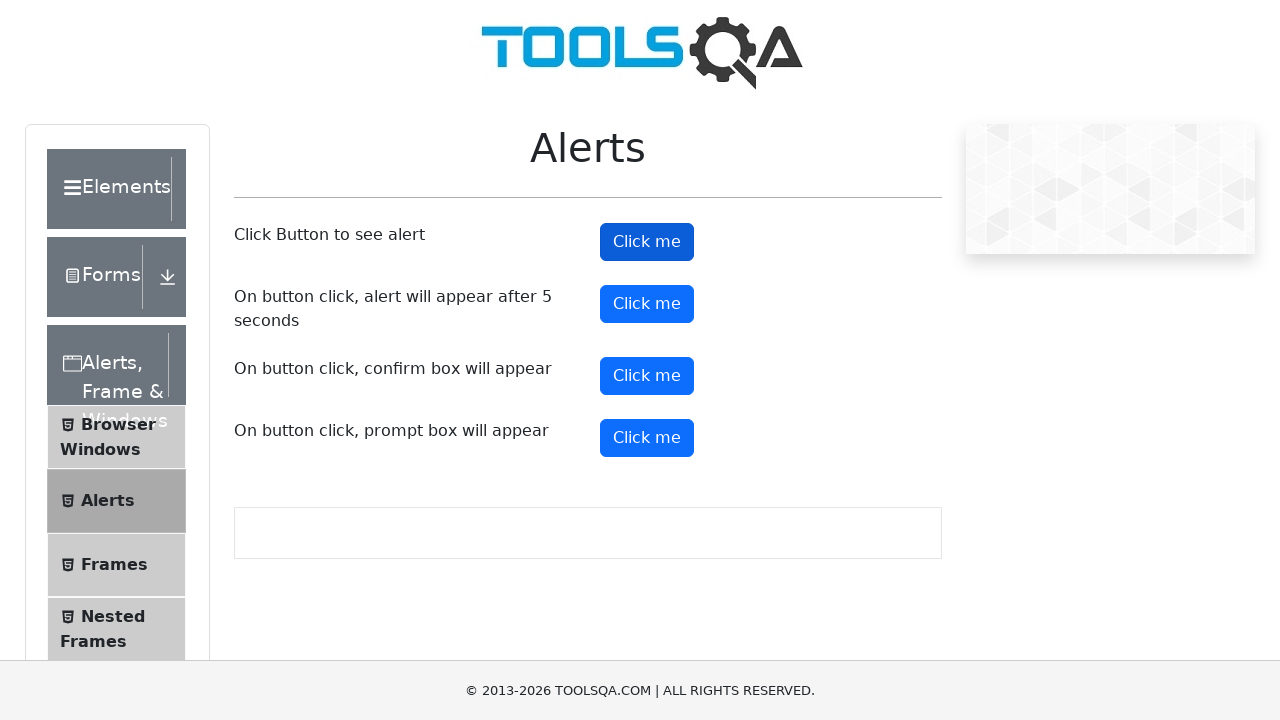

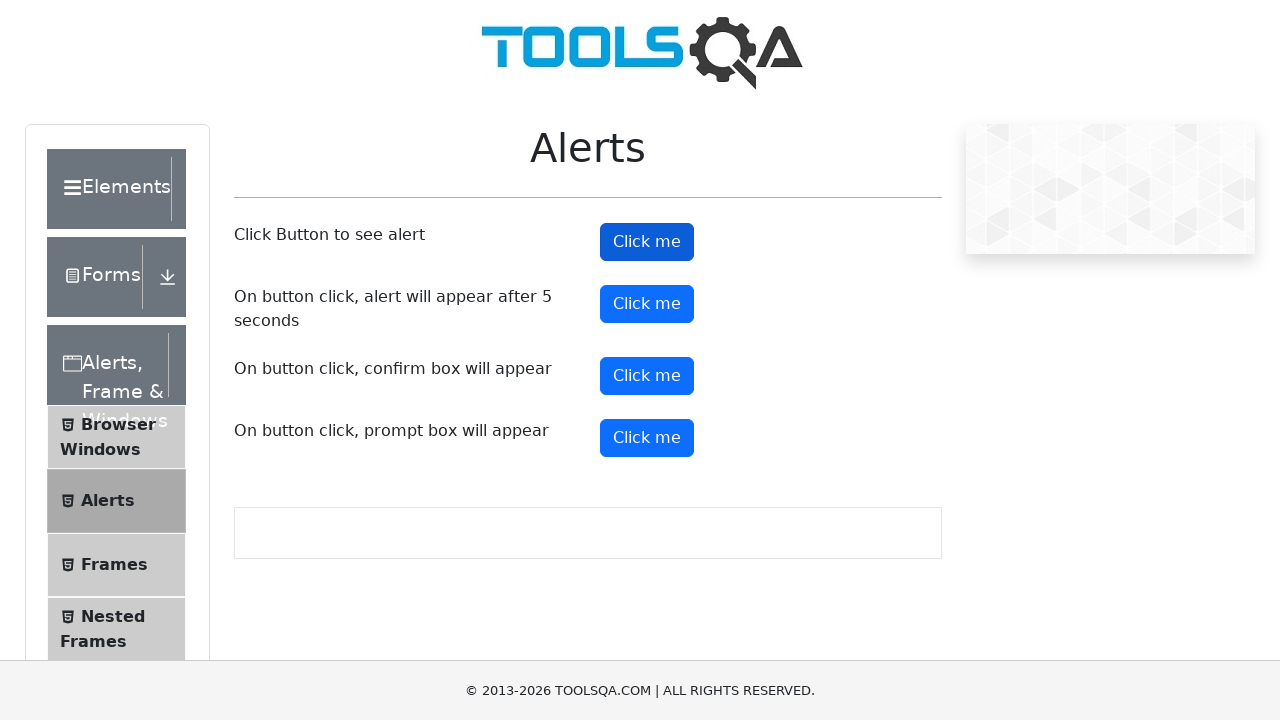